Tests window switching functionality by clicking a button that opens a new window, switching to the child window, closing it, then switching back to the parent window

Starting URL: https://rahulshettyacademy.com/AutomationPractice/

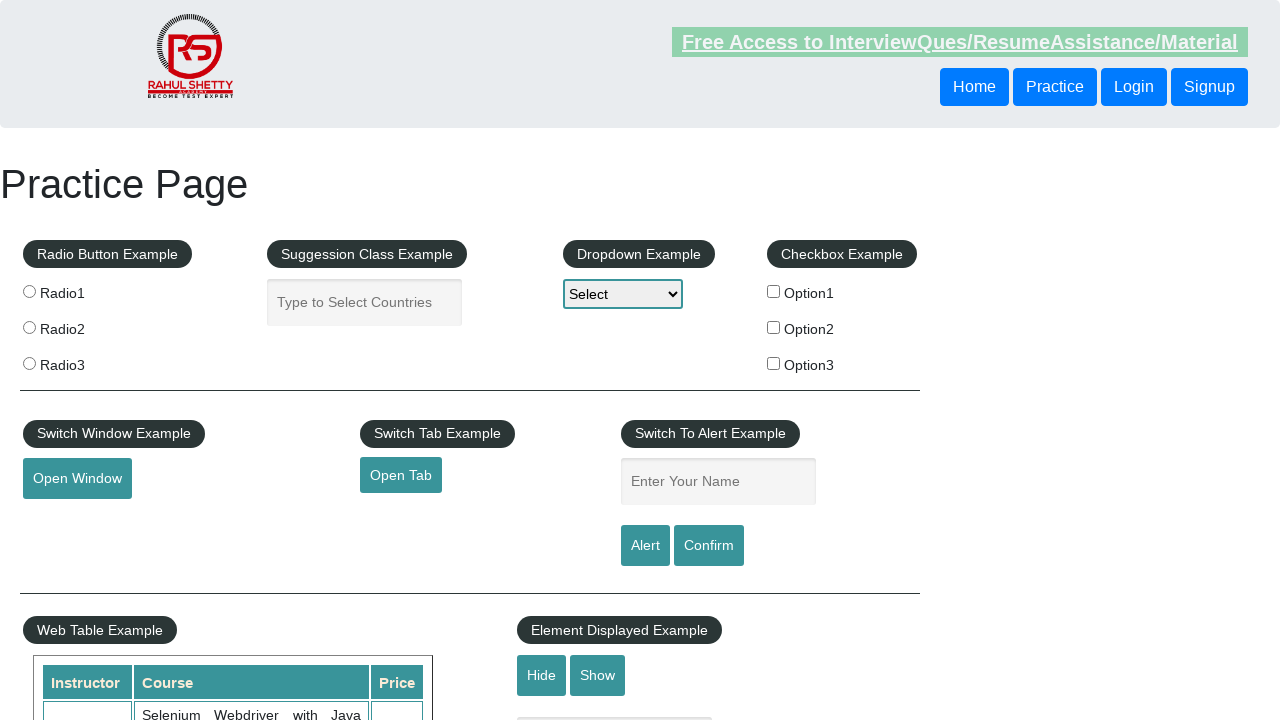

Retrieved text content from open window button
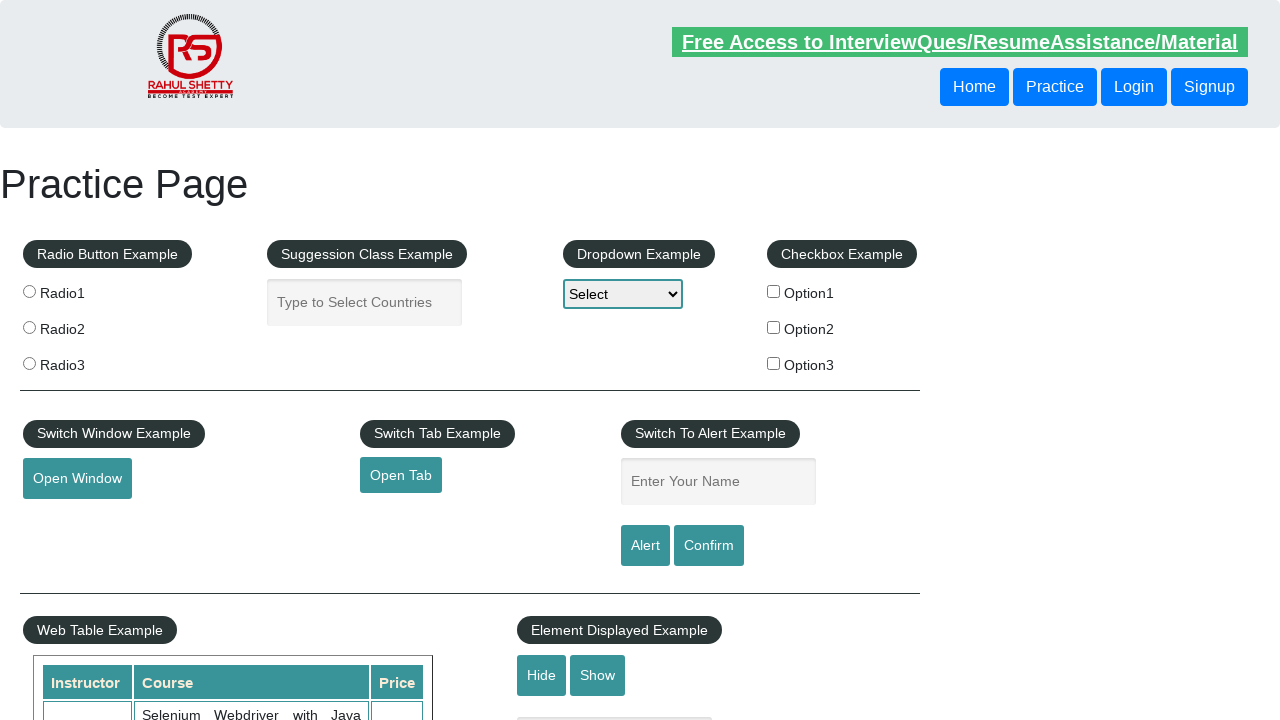

Clicked open window button to launch child window at (77, 479) on #openwindow
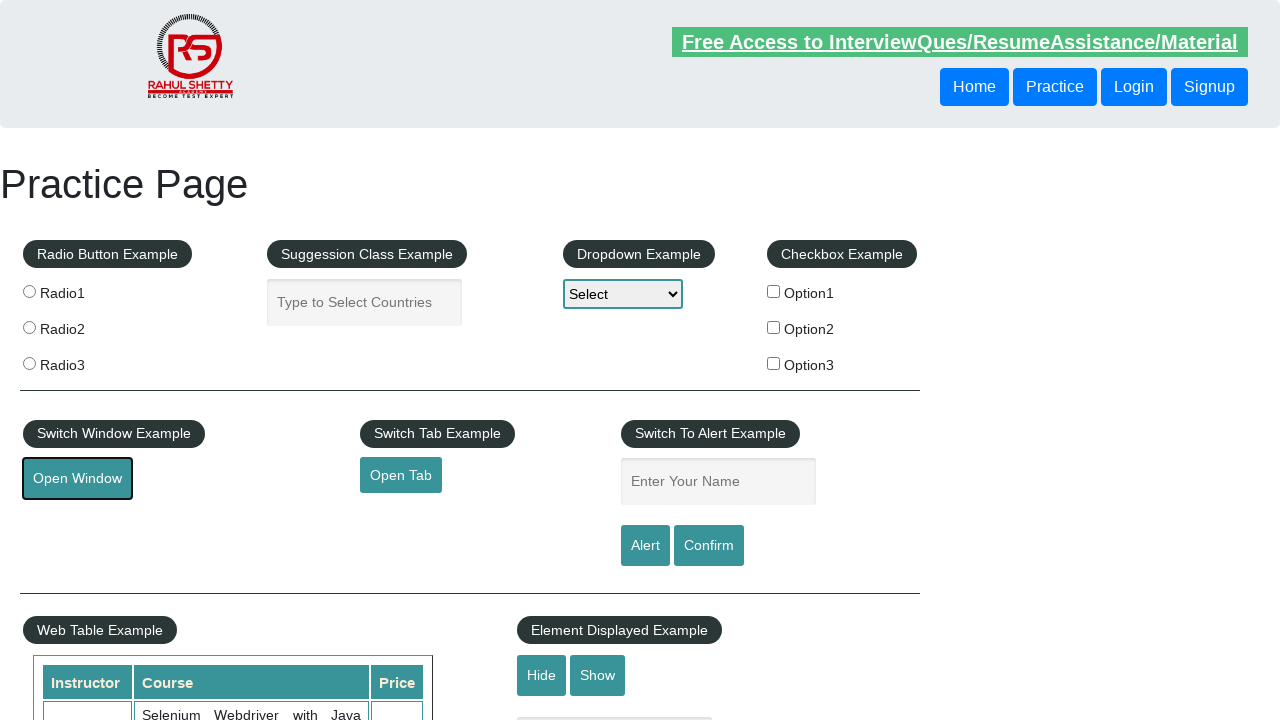

Obtained reference to child window
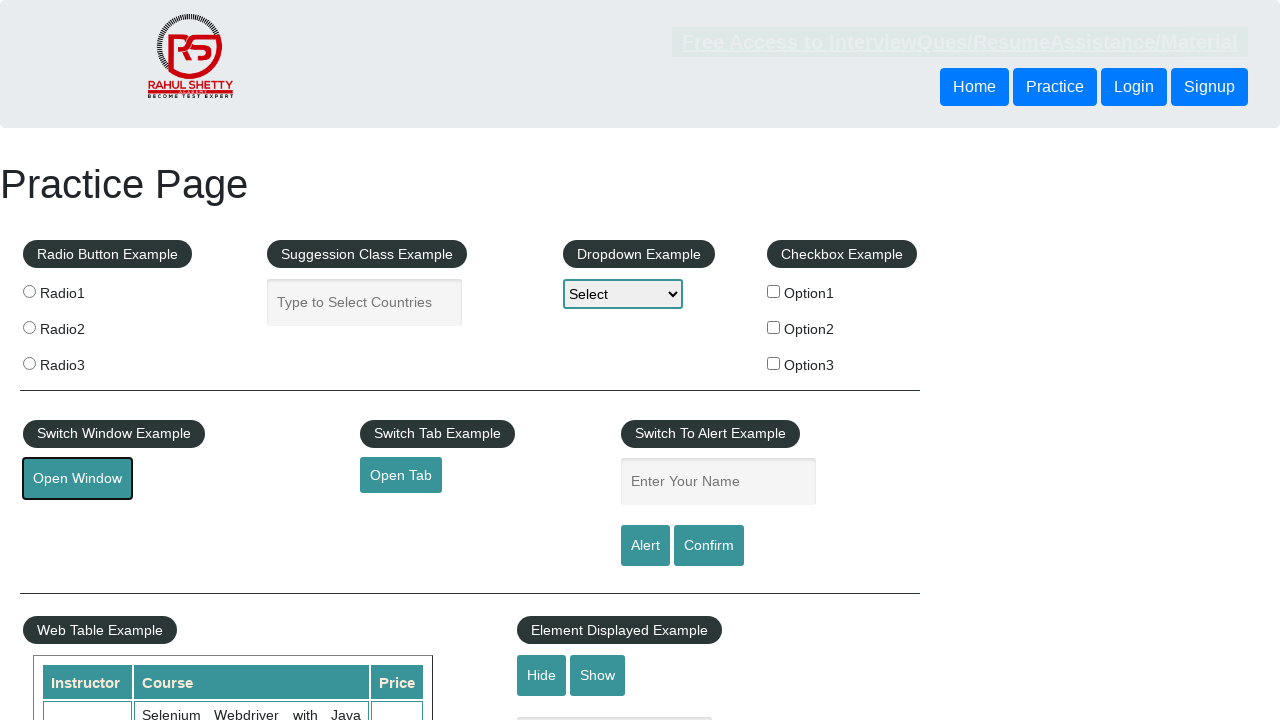

Child window page fully loaded
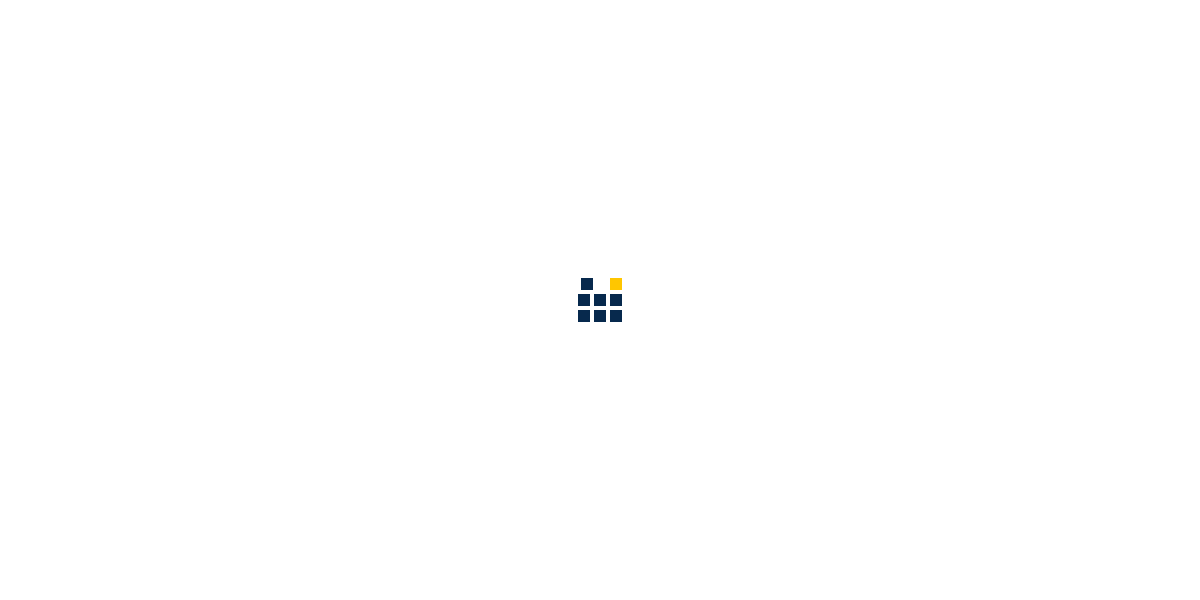

Retrieved child window title: QAClick Academy - A Testing Academy to Learn, Earn and Shine
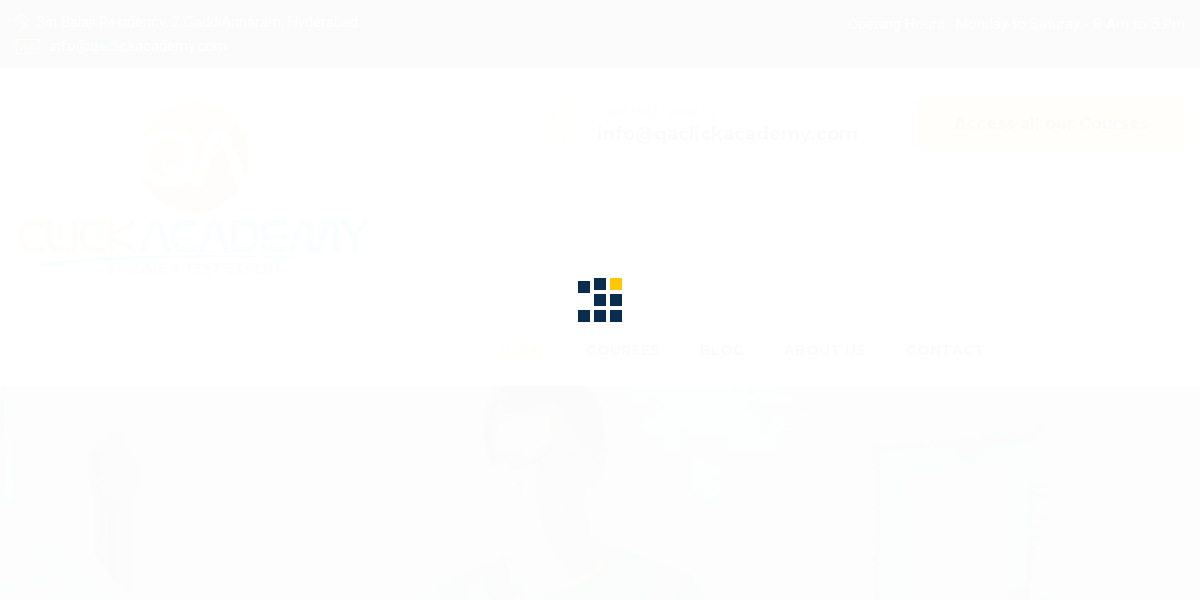

Closed child window
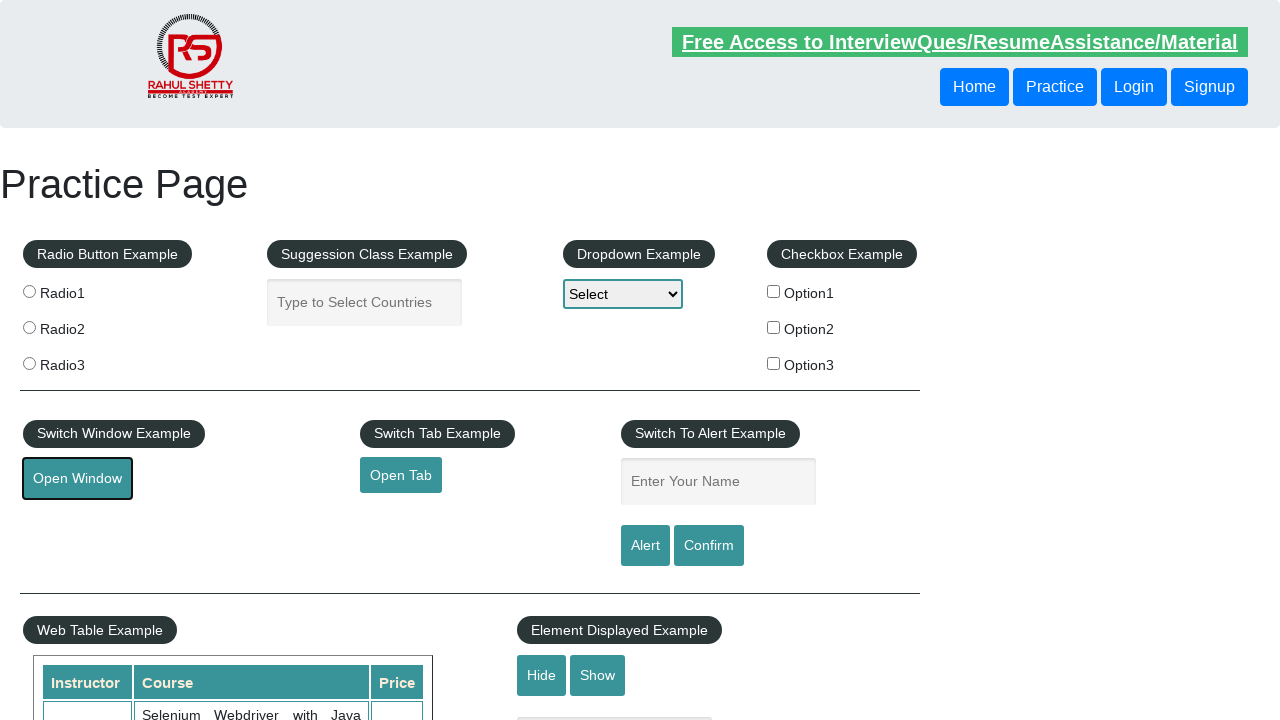

Switched back to parent window with title: Practice Page
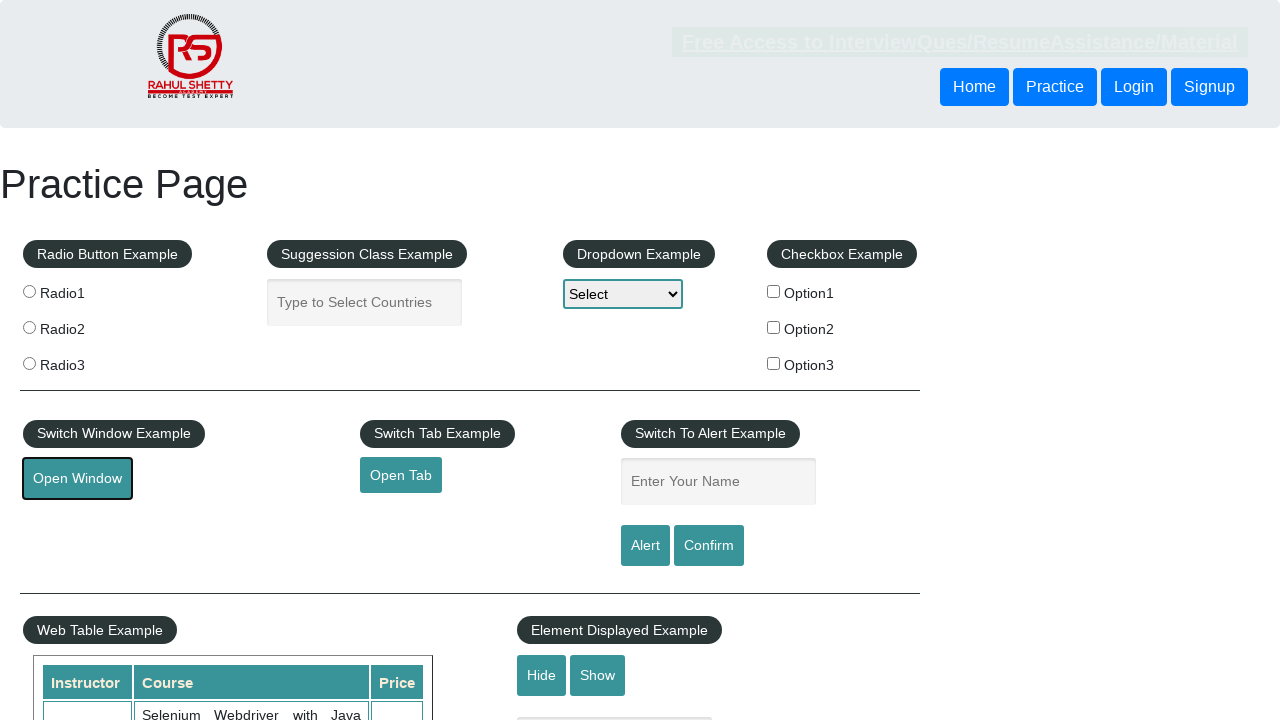

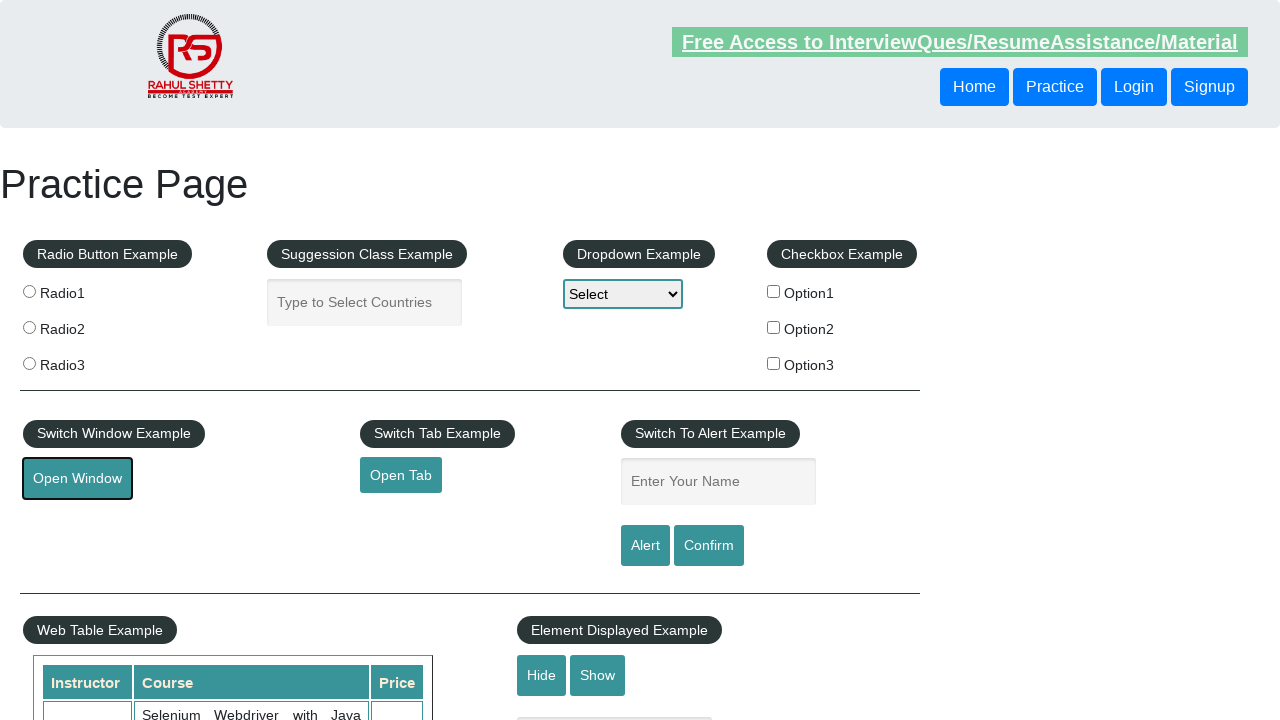